Navigates to the dropdown page on the-internet.herokuapp.com

Starting URL: https://the-internet.herokuapp.com/dropdown

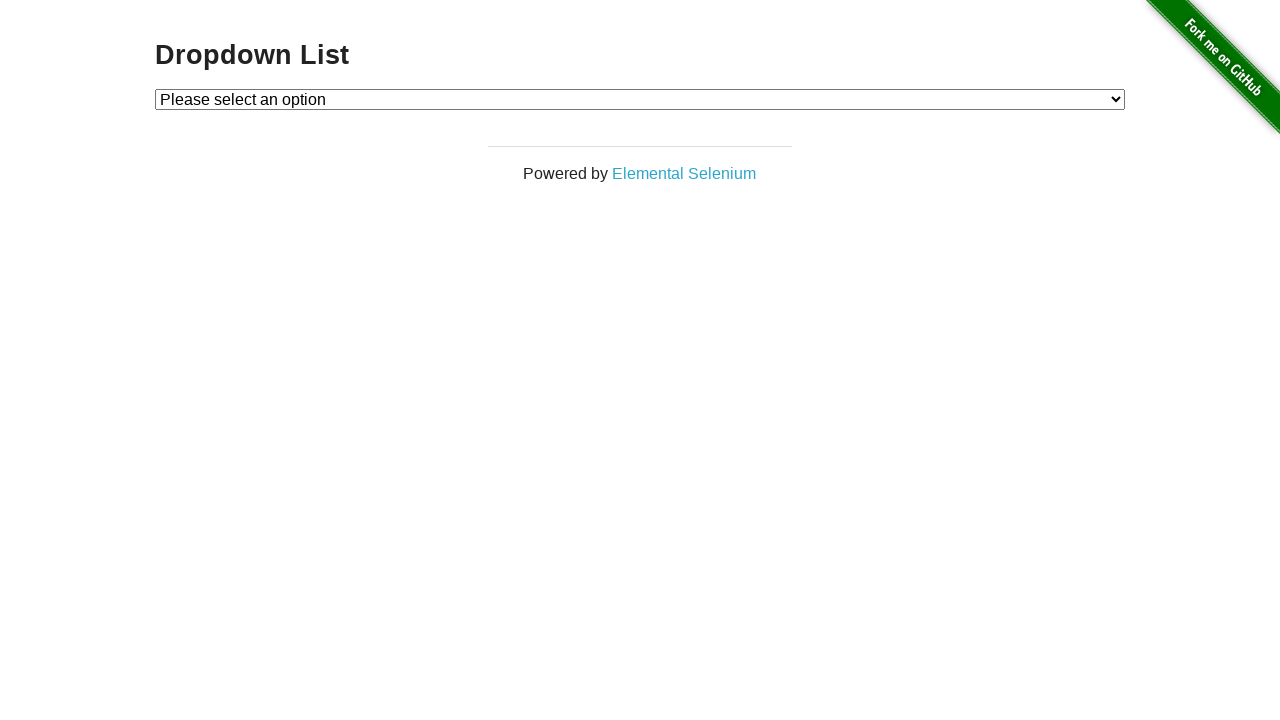

Navigated to the-internet.herokuapp.com/dropdown page
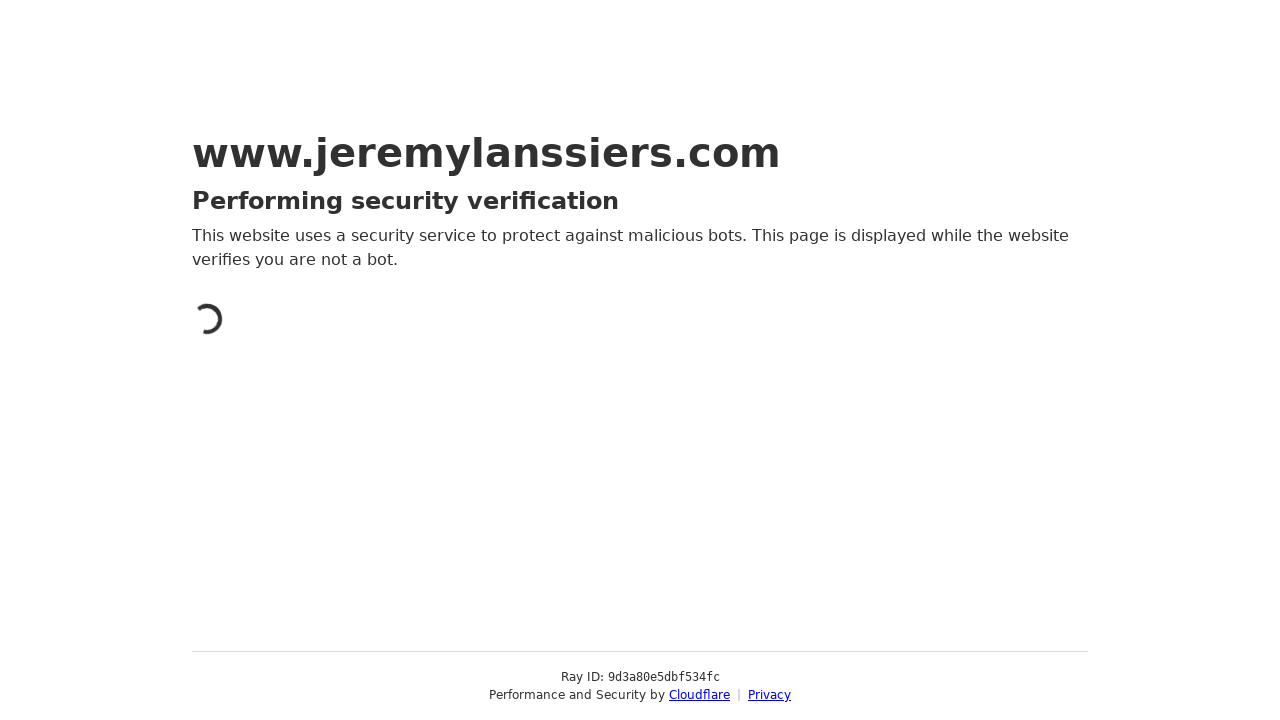

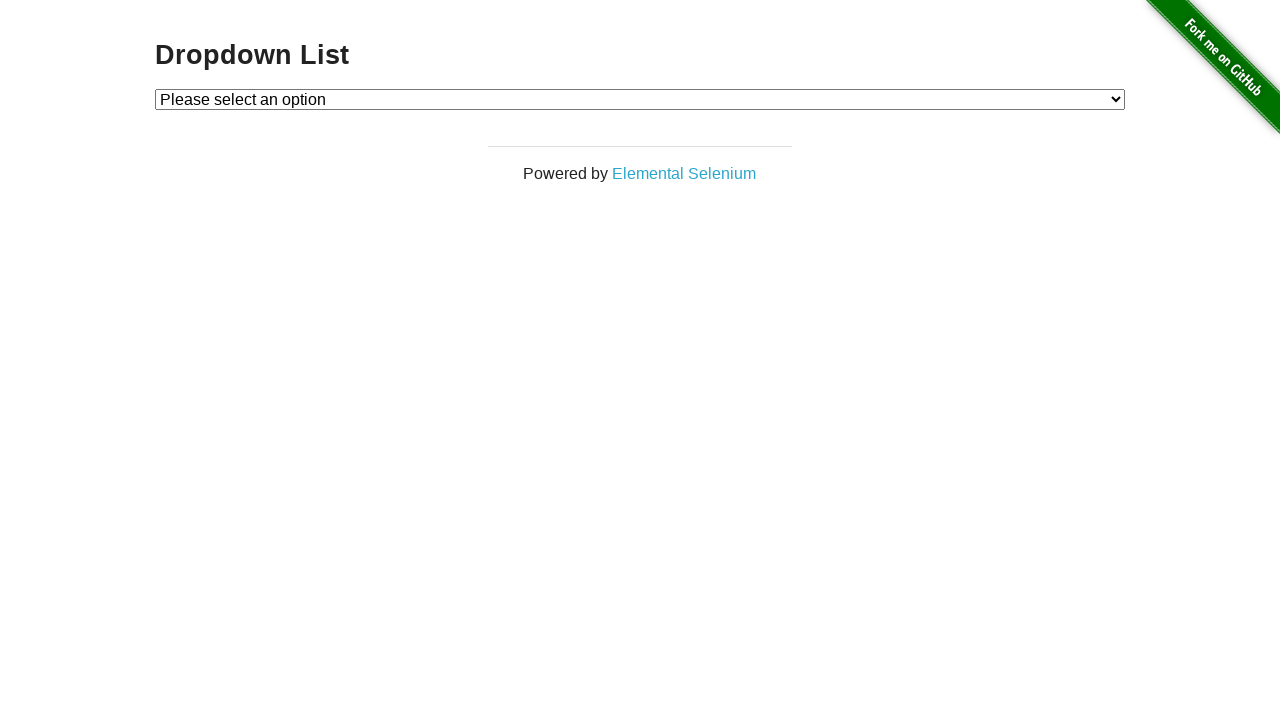